Tests the multiplication functionality on calculator.net by multiplying 423 × 525 and verifying the result equals 222075

Starting URL: https://www.calculator.net/

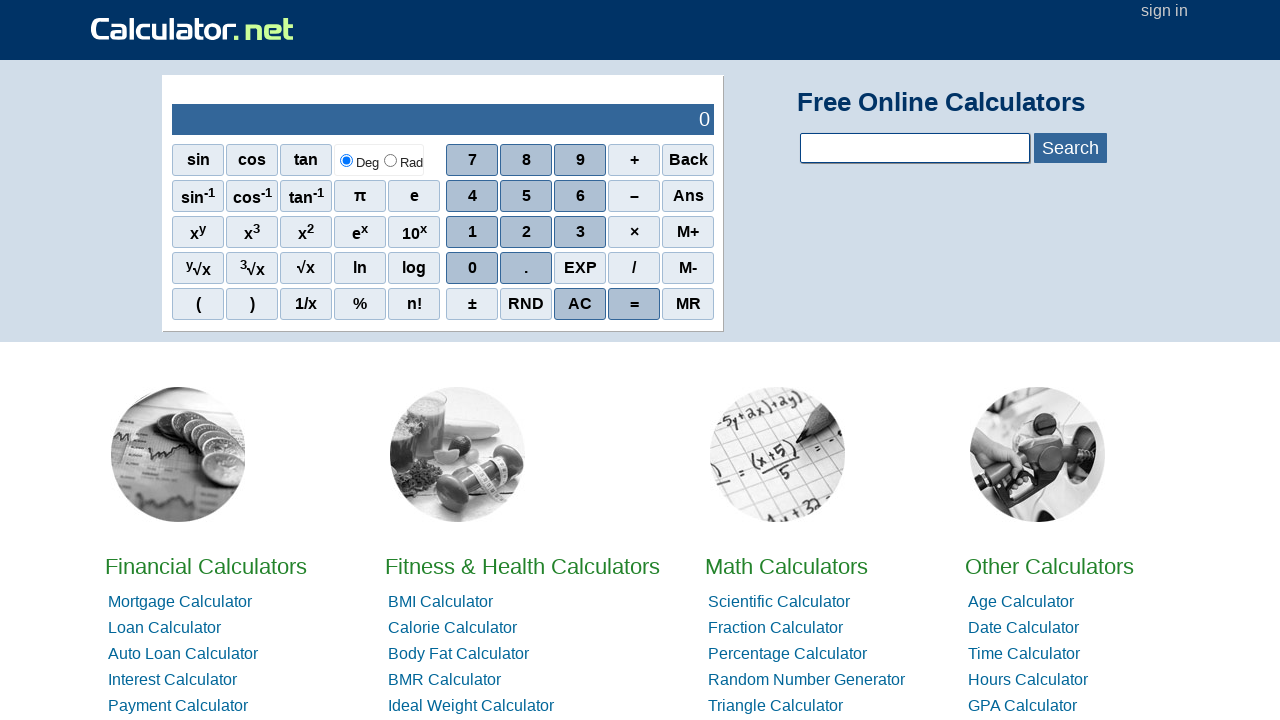

Clicked digit 4 at (472, 196) on xpath=//span[contains(text(),'4')]
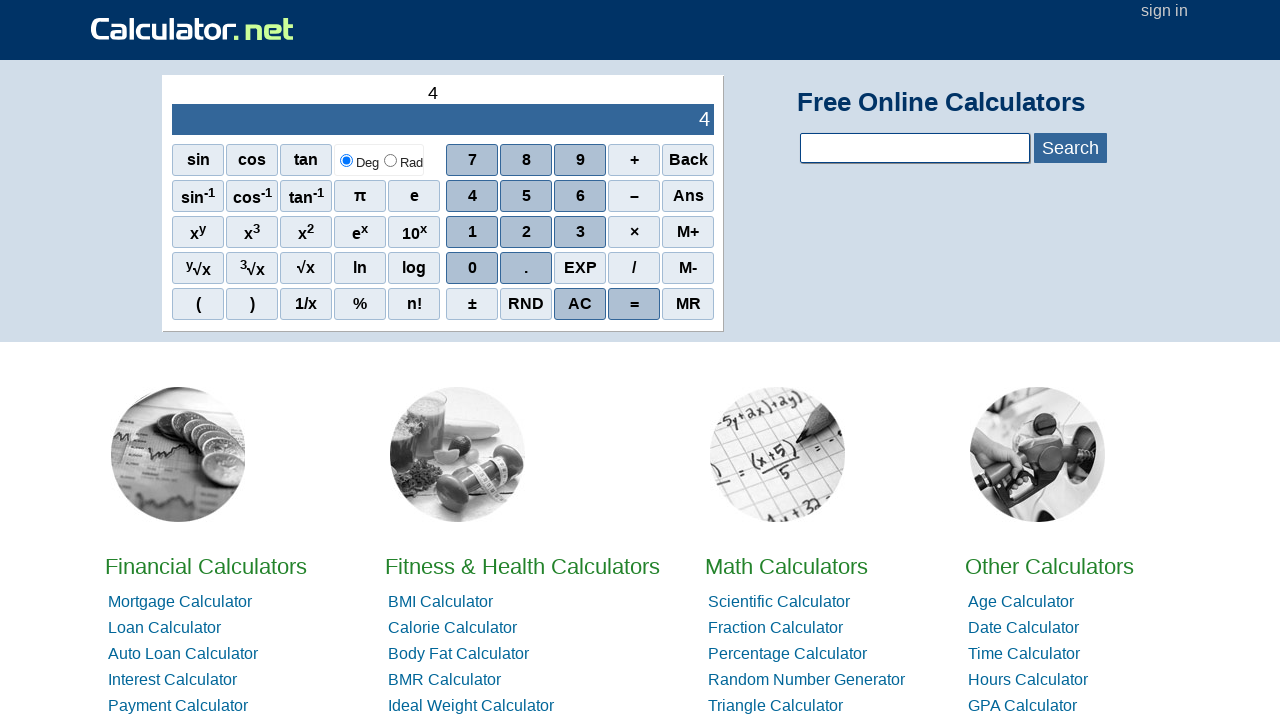

Clicked digit 2 at (526, 232) on xpath=//span[contains(text(),'2')]
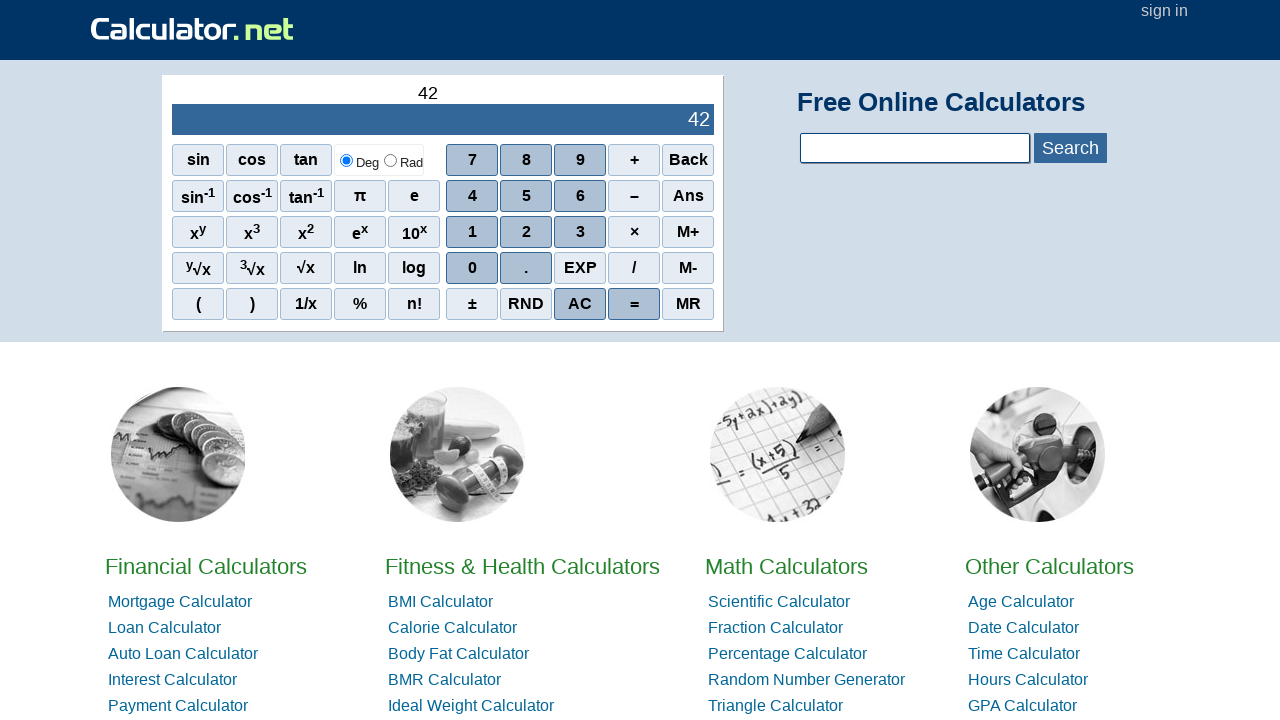

Clicked digit 3 at (580, 232) on xpath=//span[contains(text(),'3')]
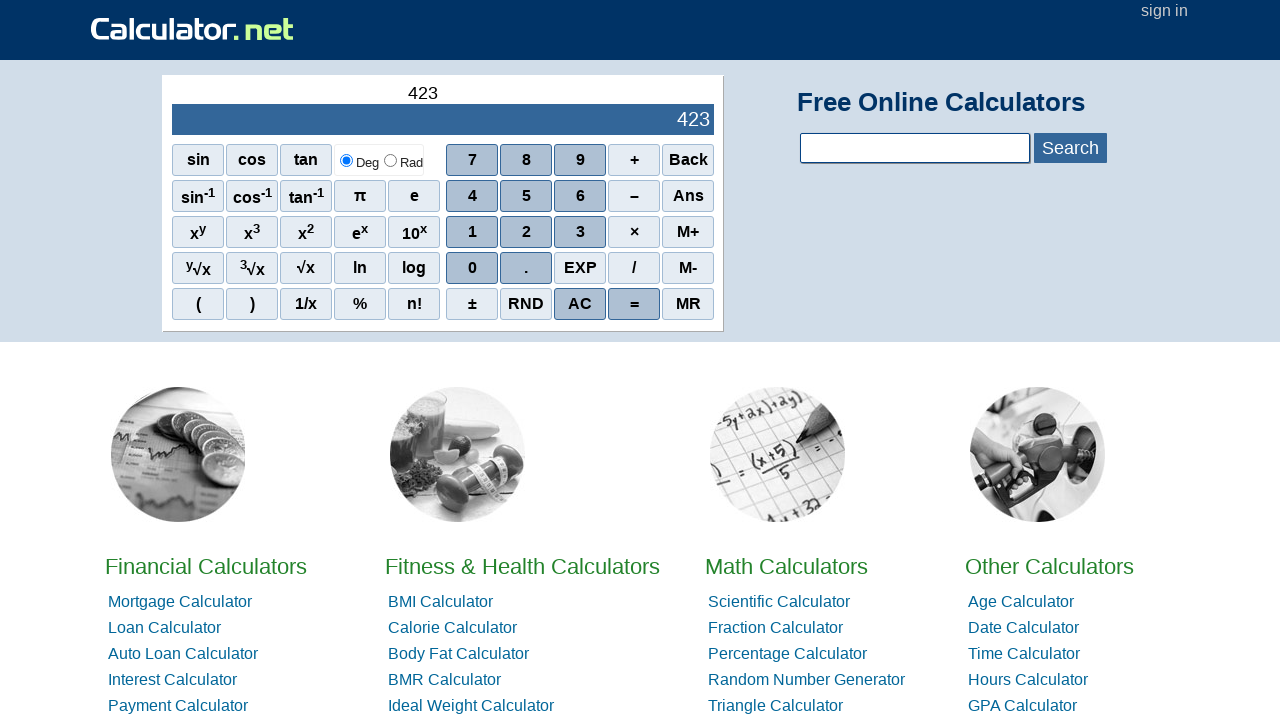

Clicked multiplication operator at (634, 232) on xpath=//span[contains(text(),'×')]
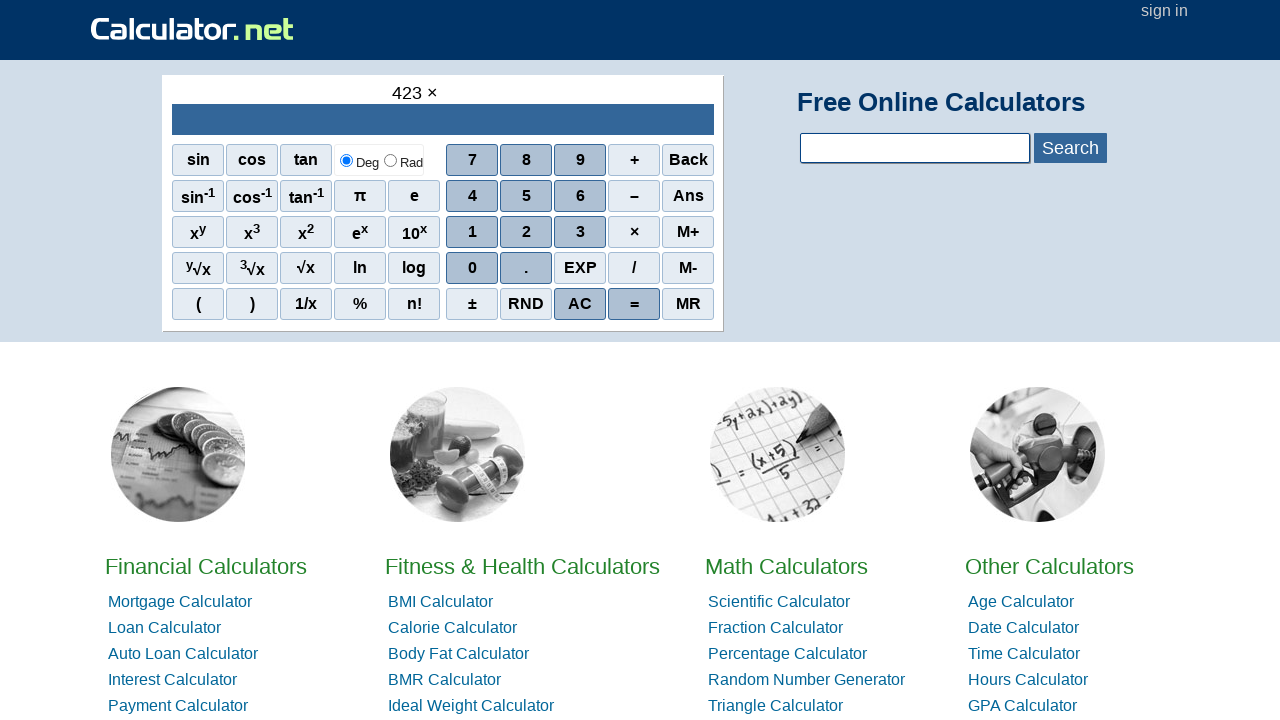

Clicked digit 5 at (526, 196) on xpath=//span[contains(text(),'5')]
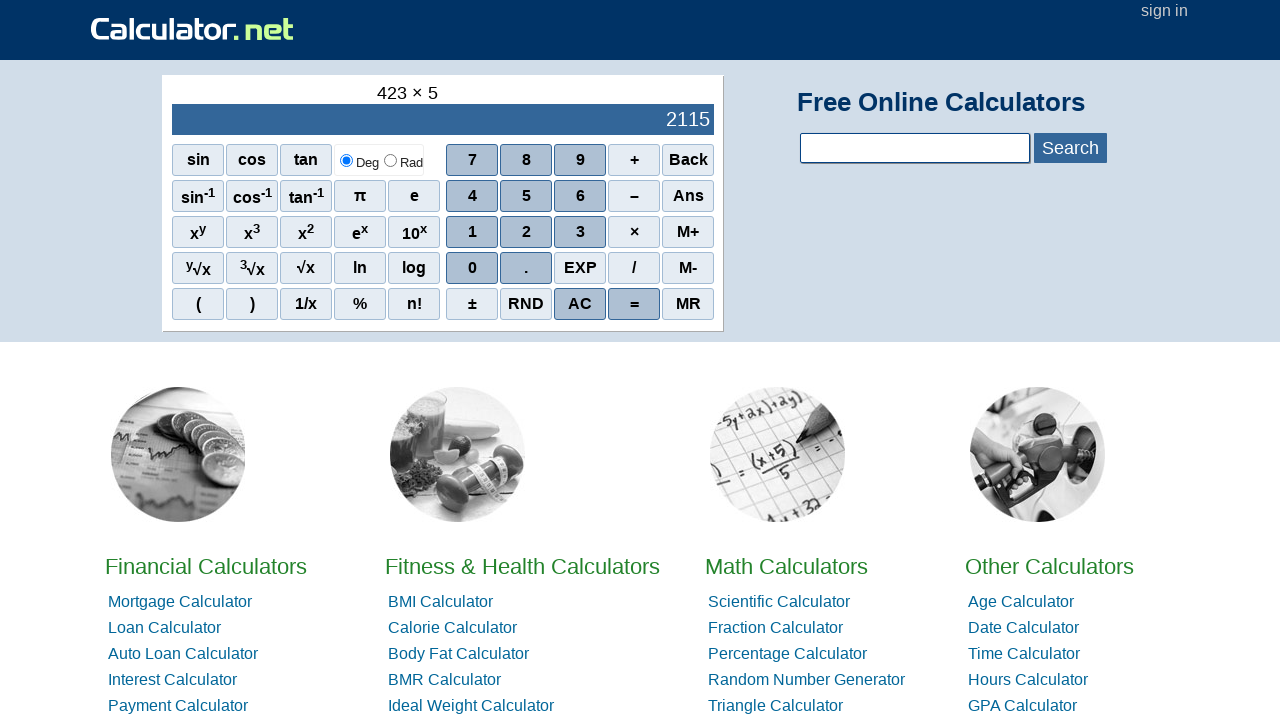

Clicked digit 2 at (526, 232) on xpath=//span[contains(text(),'2')]
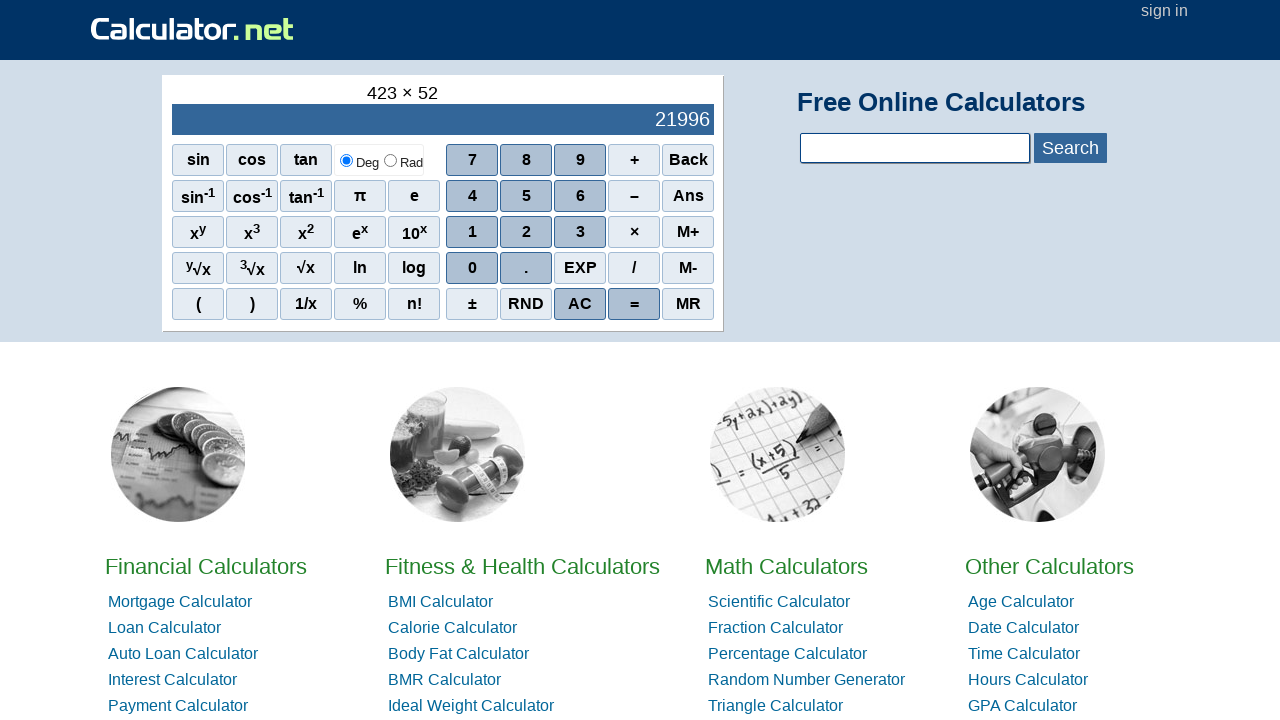

Clicked digit 5 at (526, 196) on xpath=//span[contains(text(),'5')]
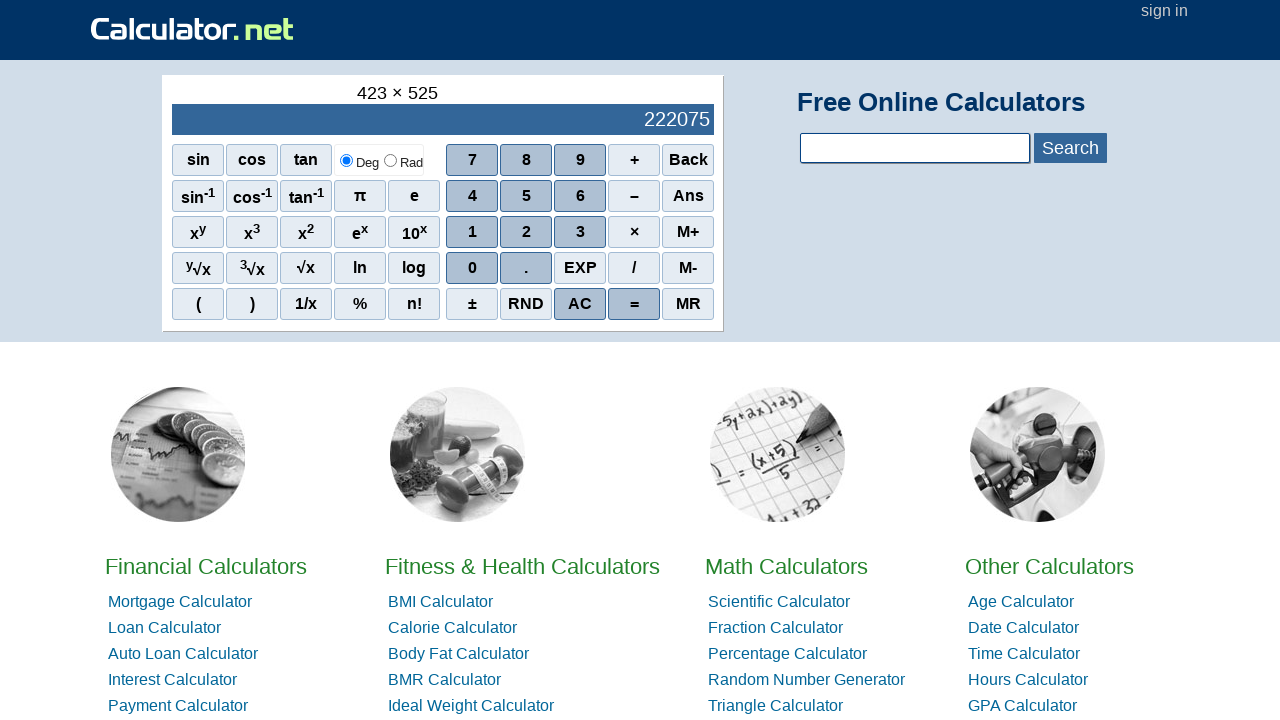

Clicked equals button to calculate result at (634, 304) on xpath=//span[contains(text(),'=')]
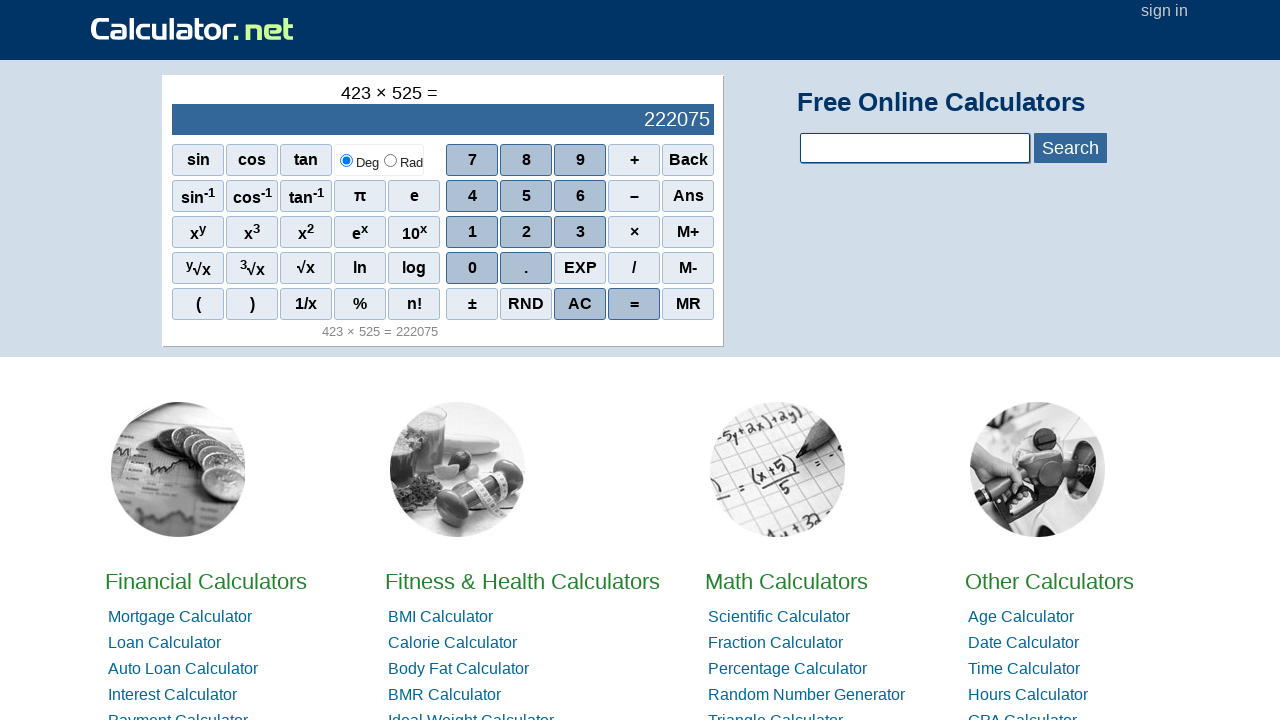

Retrieved result: 222075
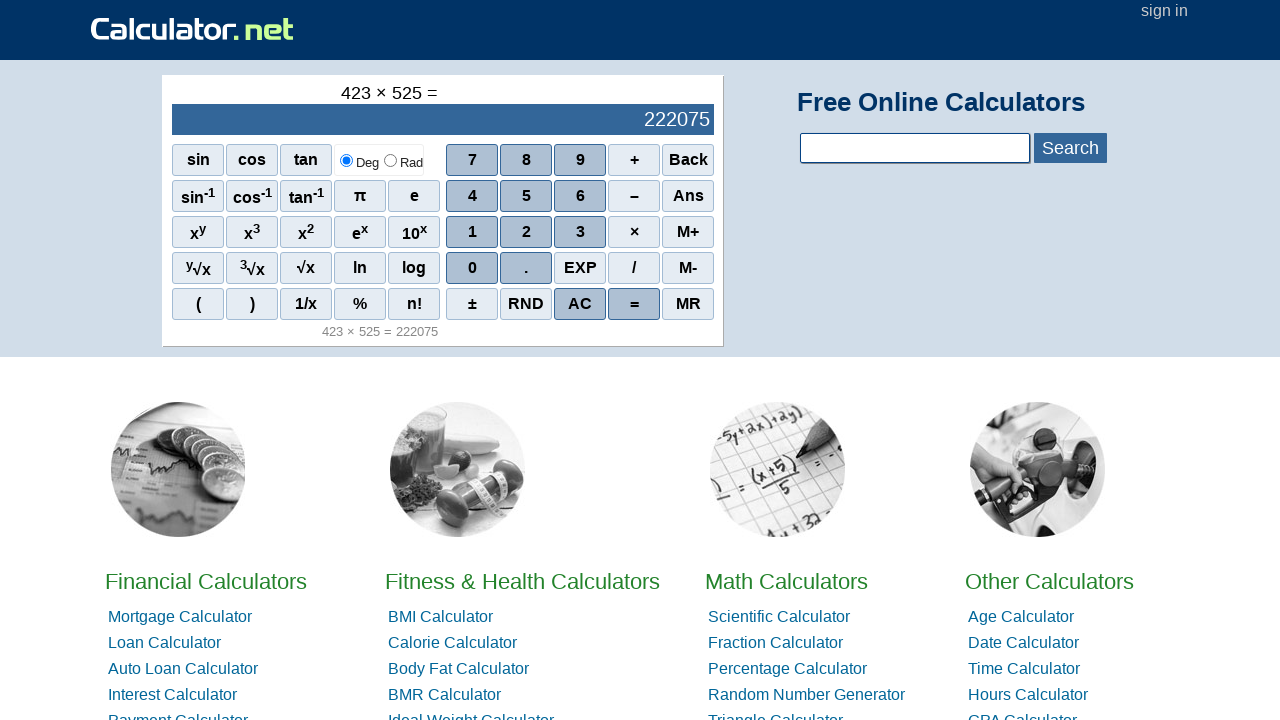

Verified result equals 222075 ✓
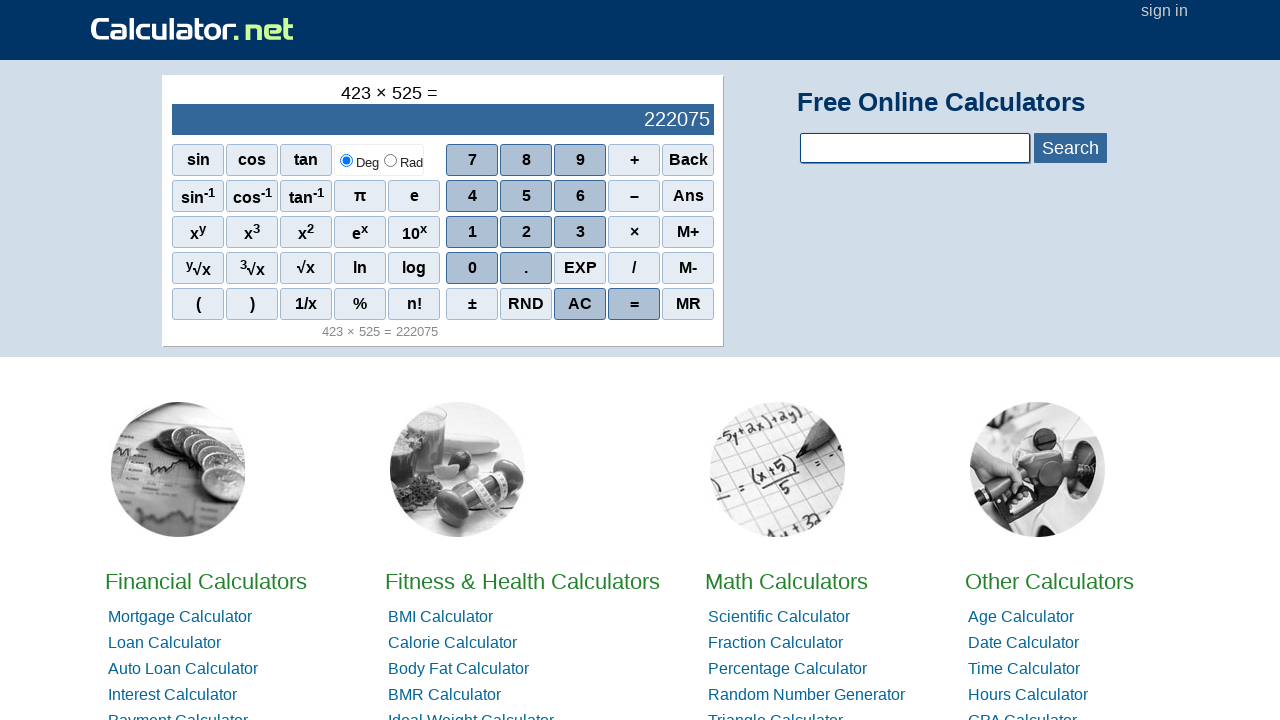

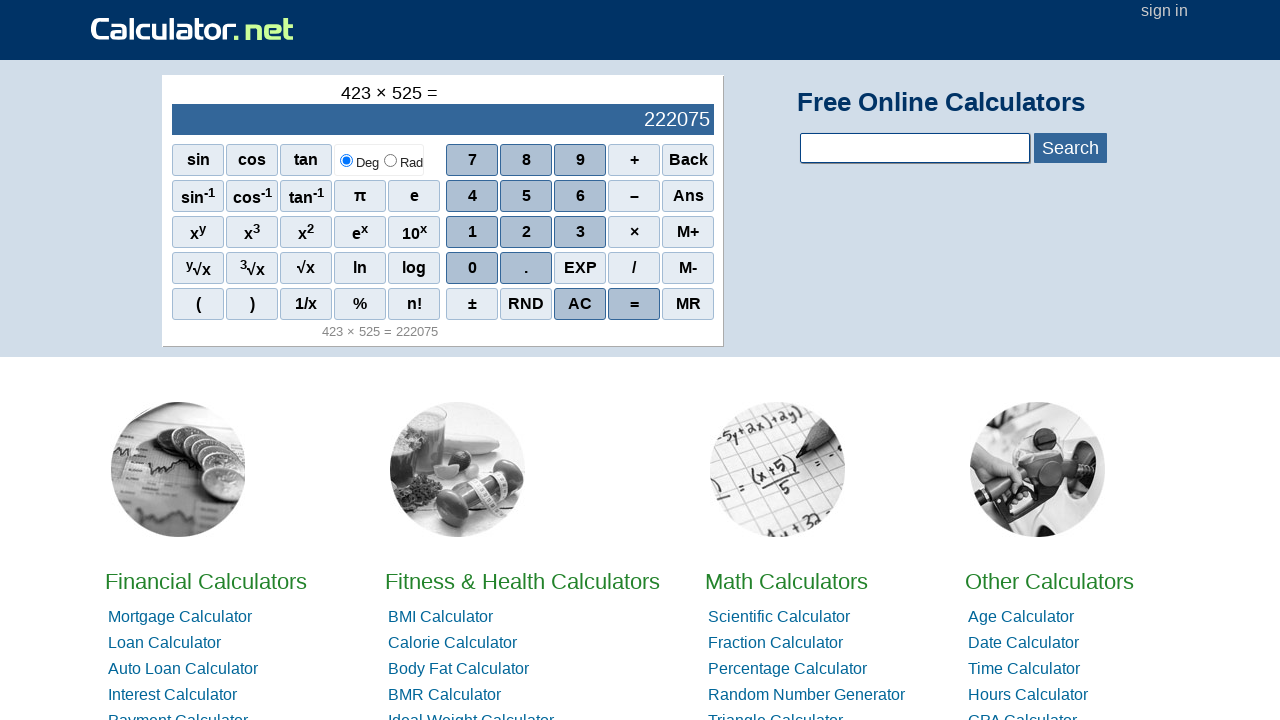